Tests a page with native keyboard accessibility by clicking a button, handling an alert popup, and filling in a form input field.

Starting URL: https://mdn.github.io/learning-area/tools-testing/cross-browser-testing/accessibility/native-keyboard-accessibility.html

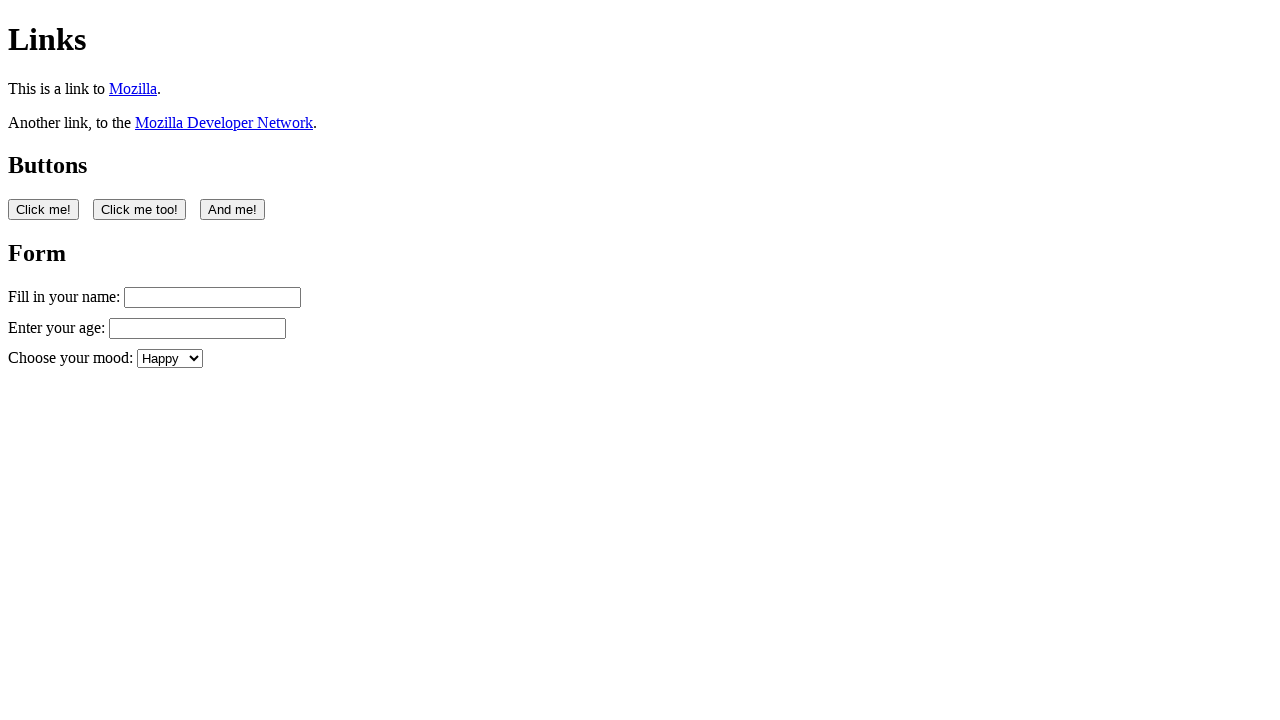

Clicked the first button on the page at (44, 209) on button:nth-of-type(1)
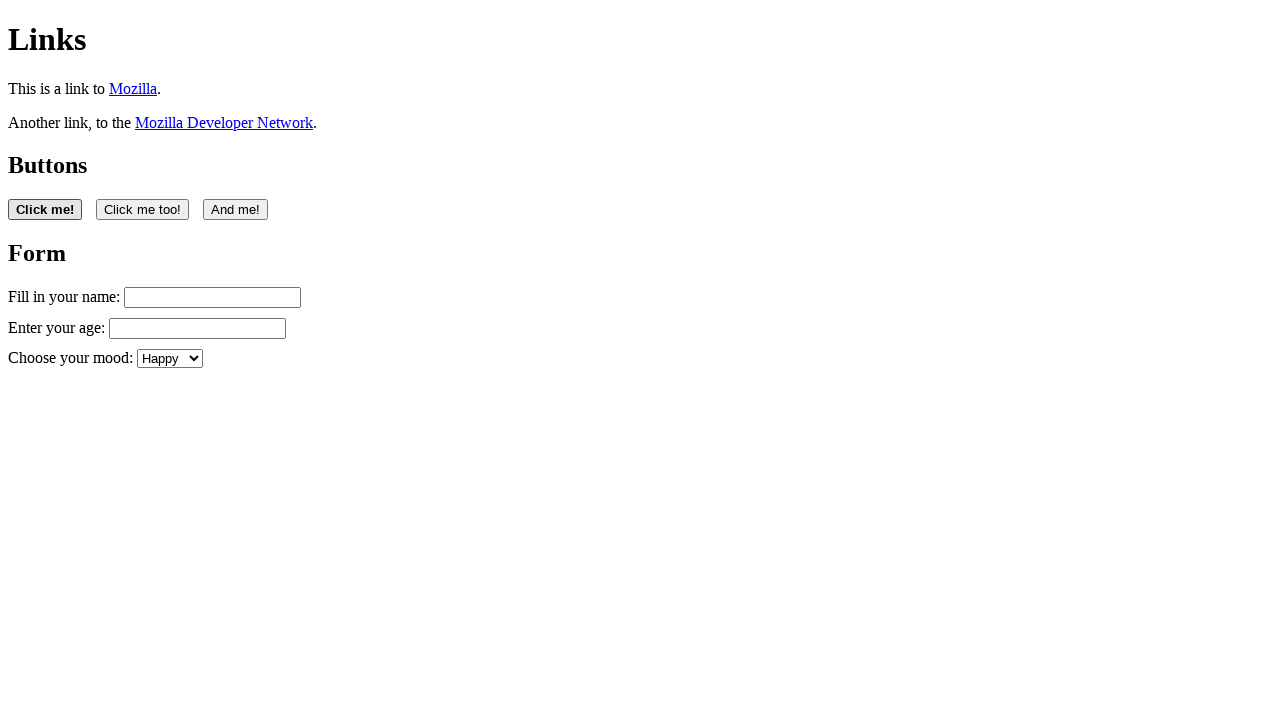

Set up dialog handler to accept alerts
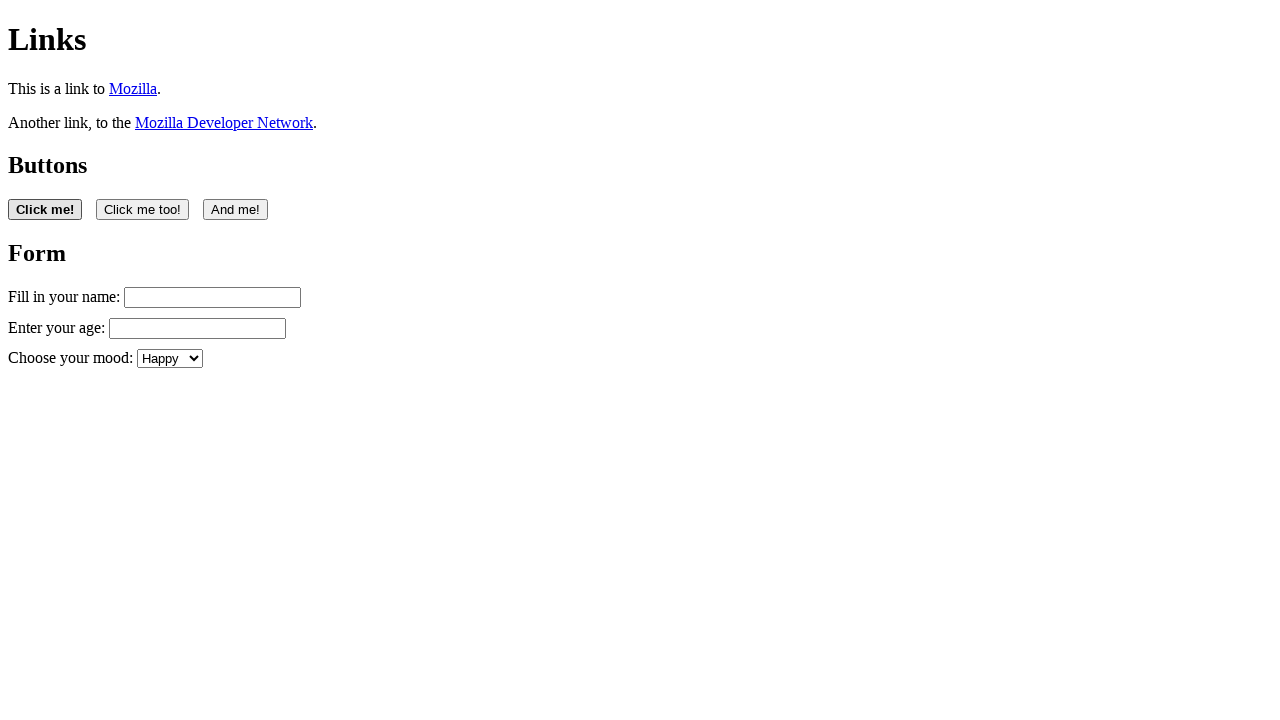

Waited 500ms for alert to appear
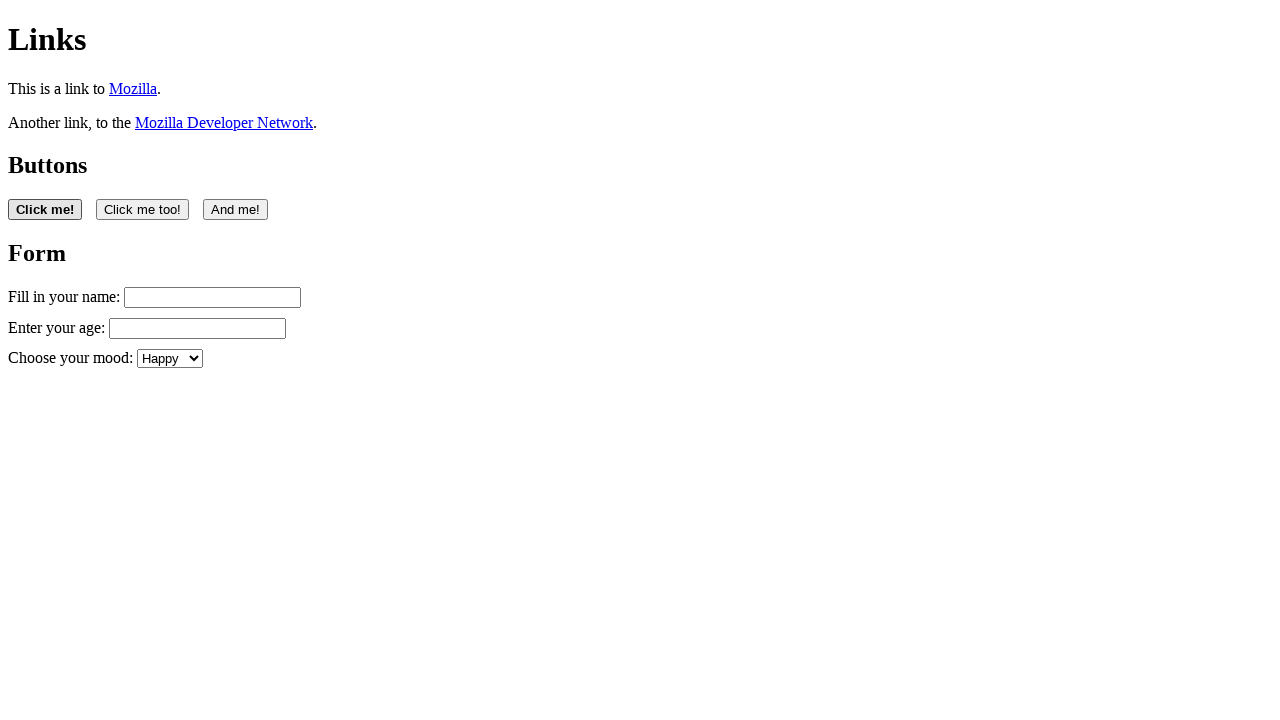

Waited 2000ms before filling form
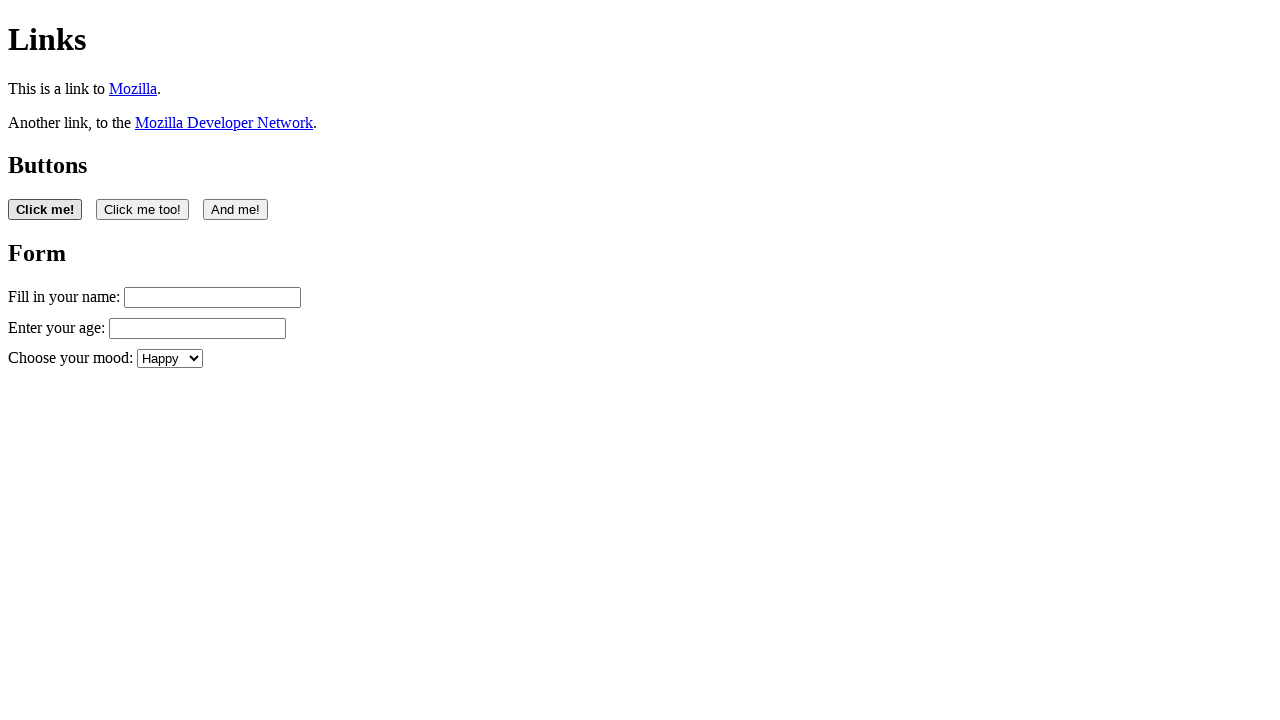

Filled the name input field with 'Filling in my form' on #name
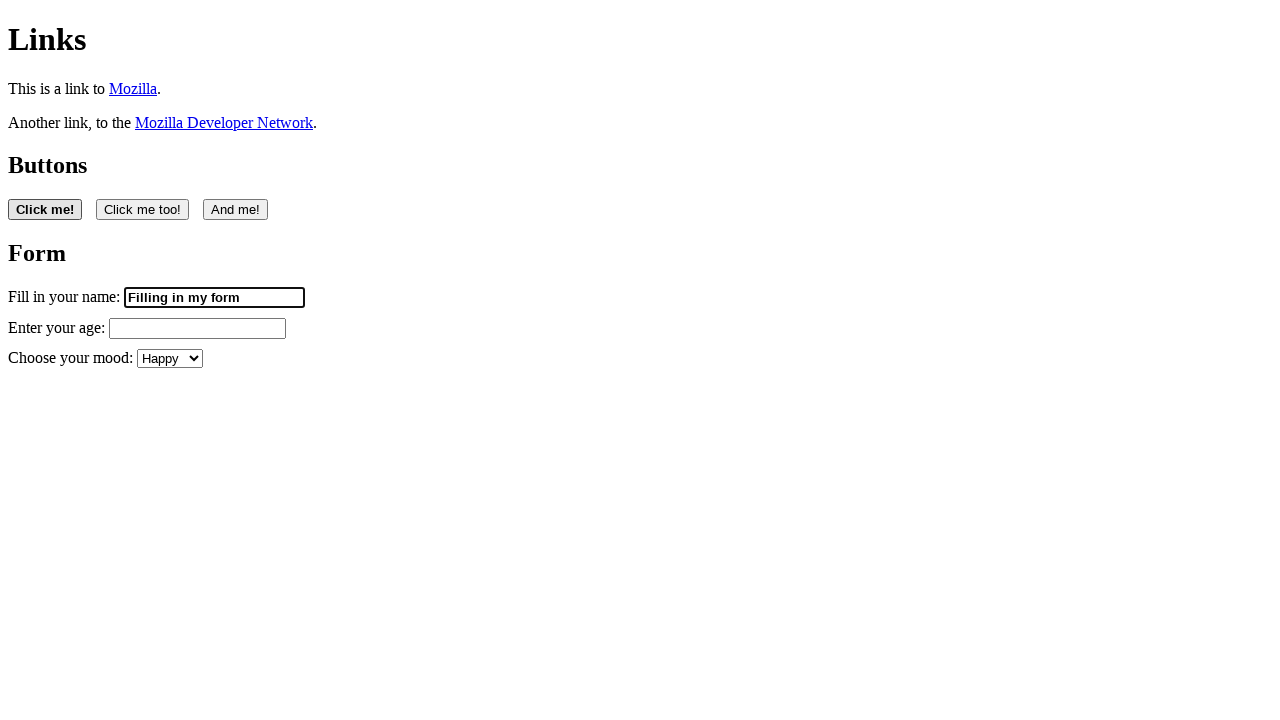

Retrieved the value from the name input field
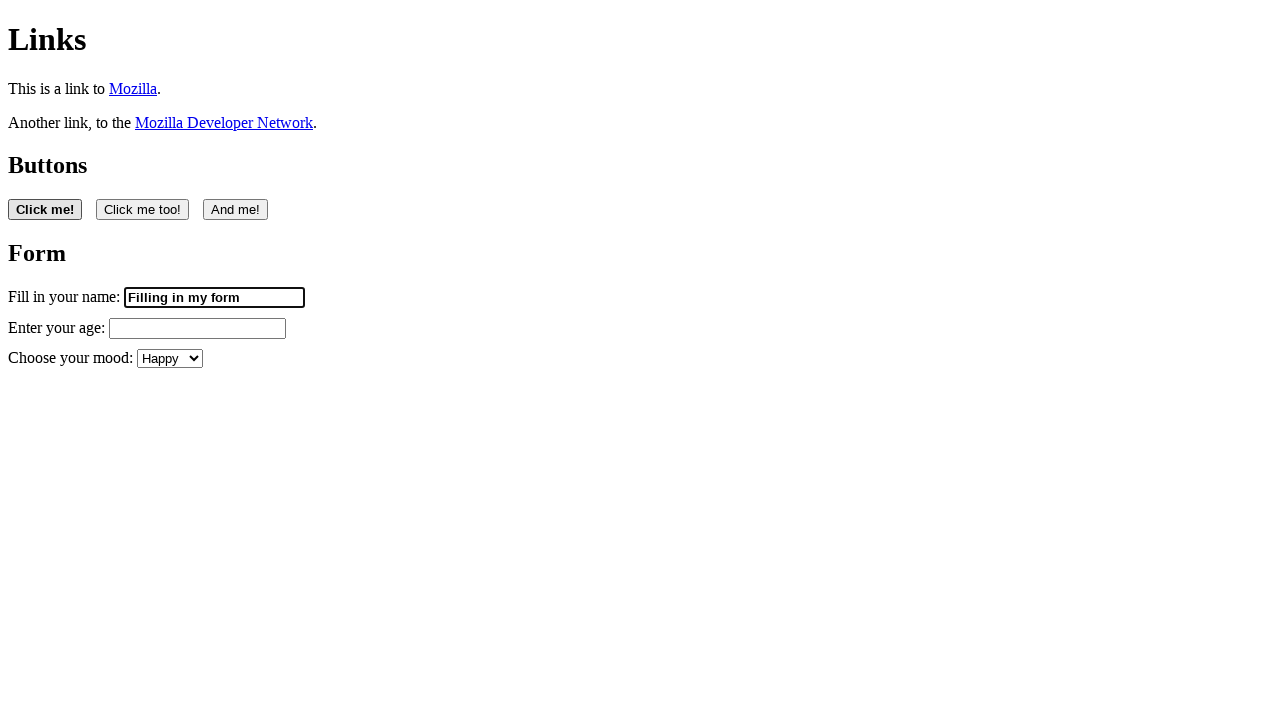

Verified form input field is editable and contains text
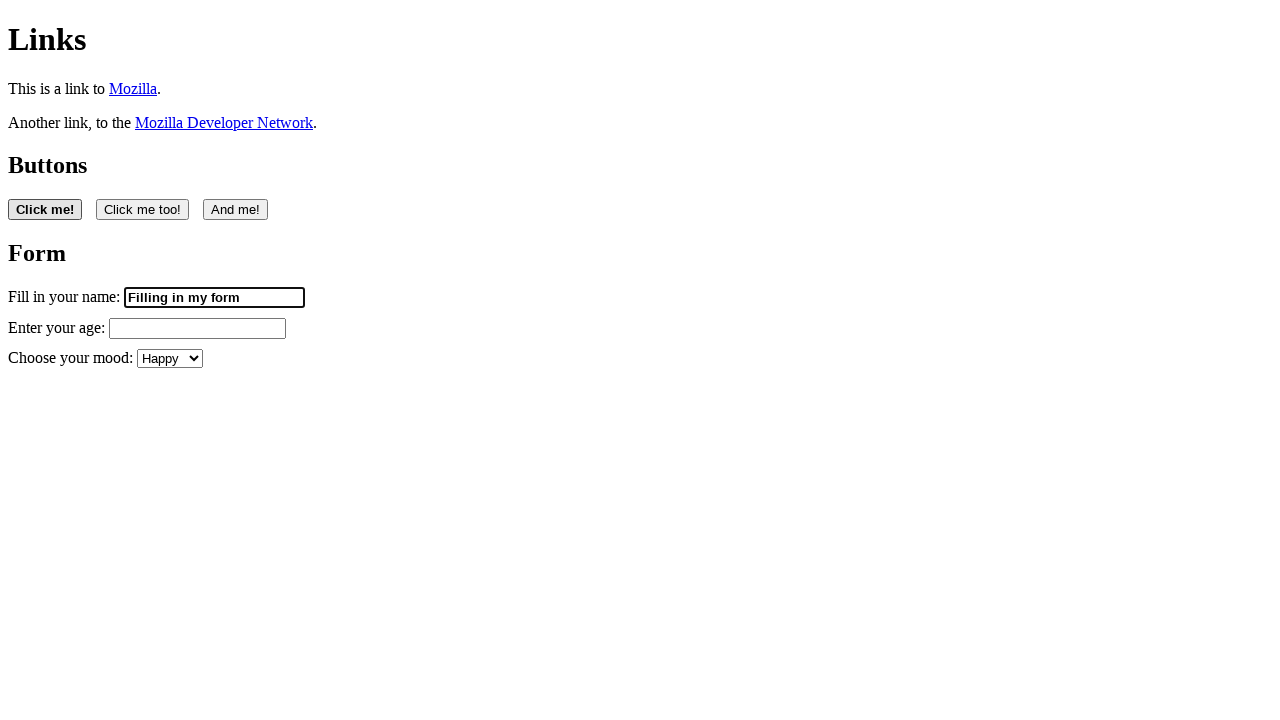

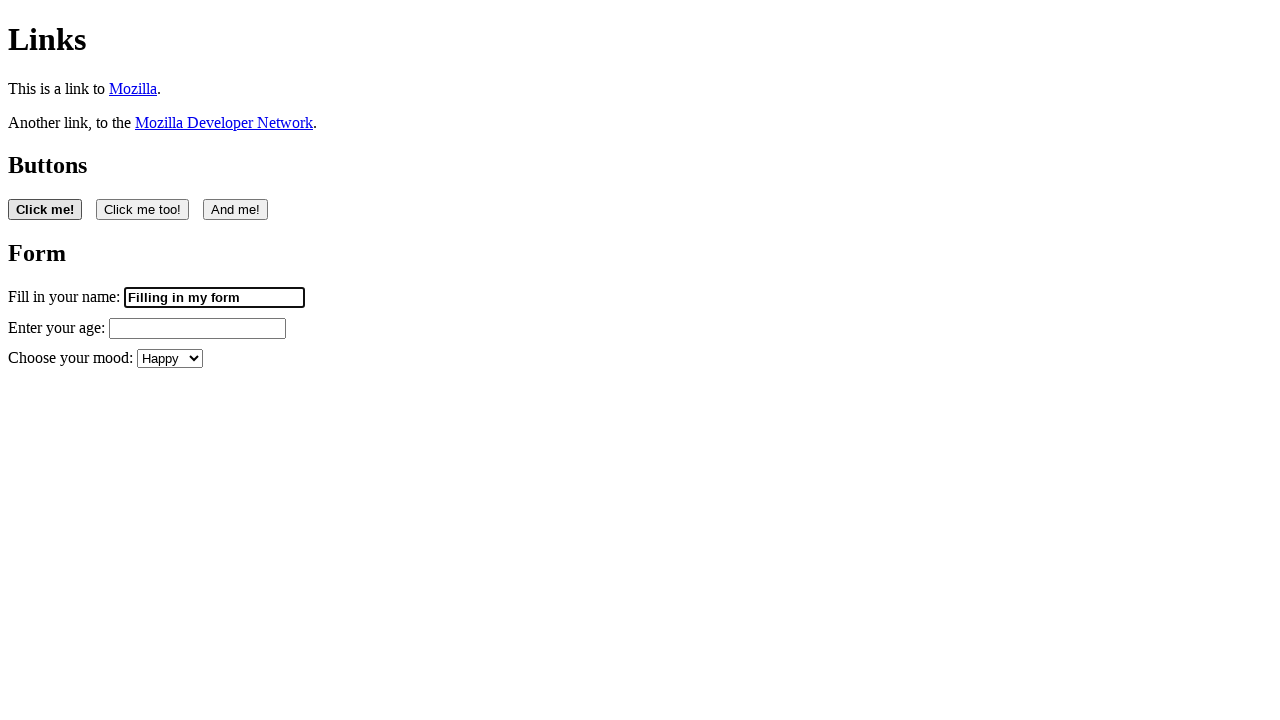